Tests calendar date picker functionality by selecting a specific date (September 24, 2024) through year, month, and day navigation, then verifies the selected values are correct.

Starting URL: https://rahulshettyacademy.com/seleniumPractise/#/offers

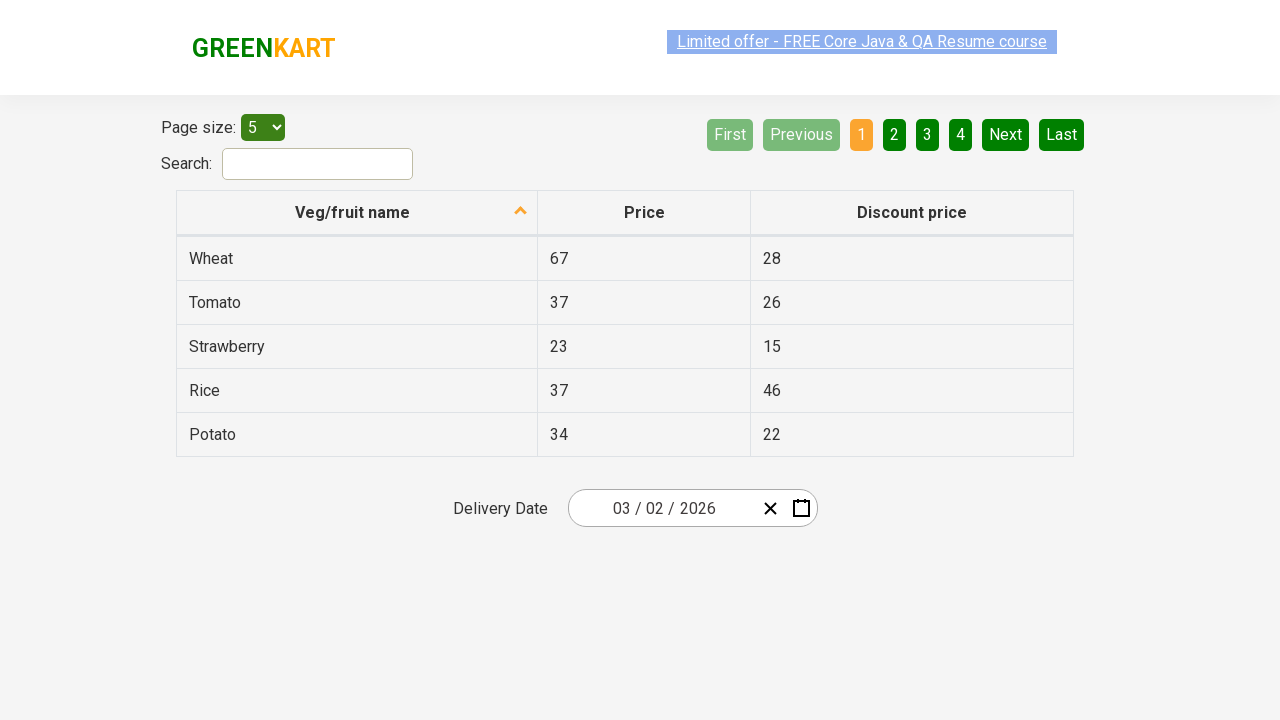

Clicked date picker input group to open calendar at (662, 508) on .react-date-picker__inputGroup
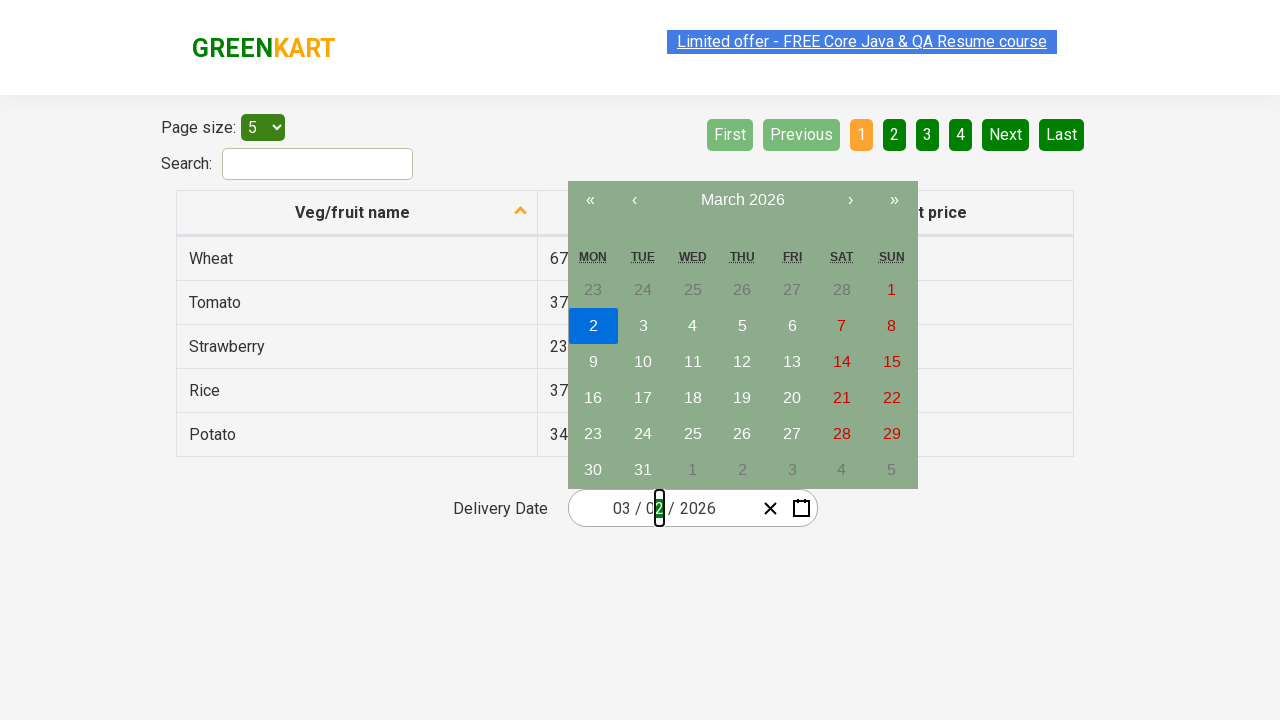

Clicked navigation label first time at (742, 200) on button.react-calendar__navigation__label
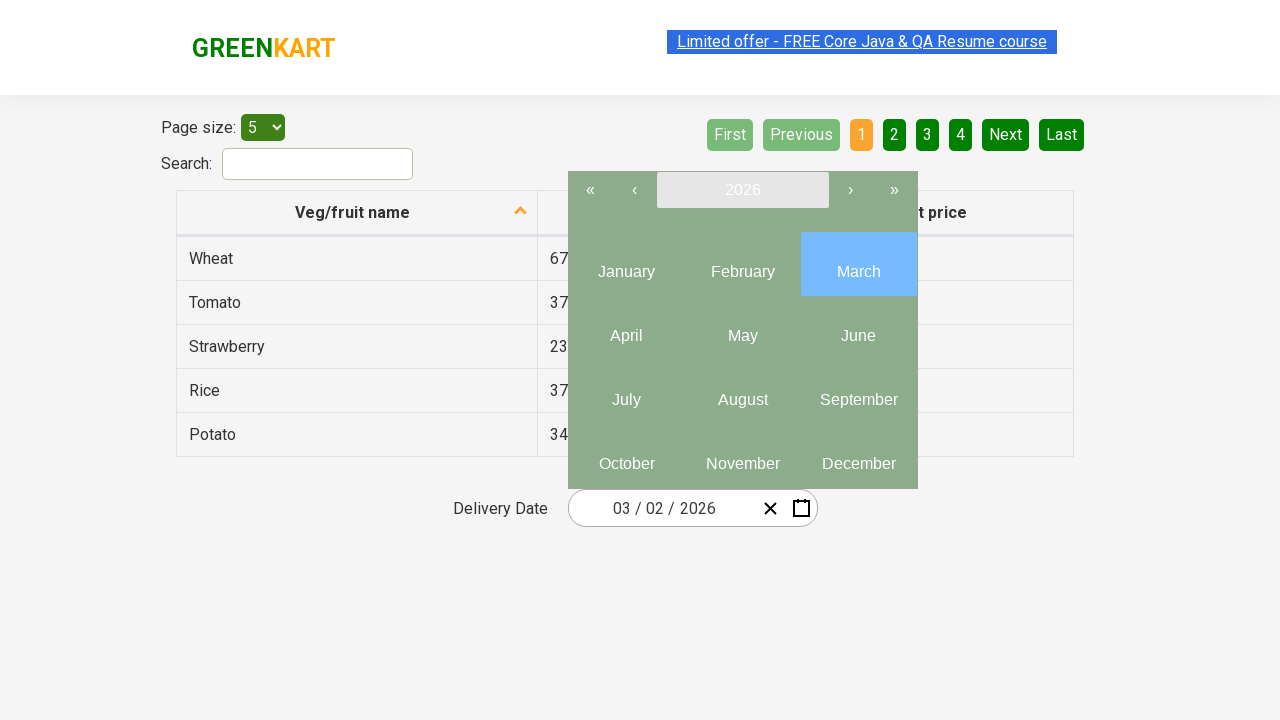

Clicked navigation label second time to reach year view at (742, 190) on button.react-calendar__navigation__label
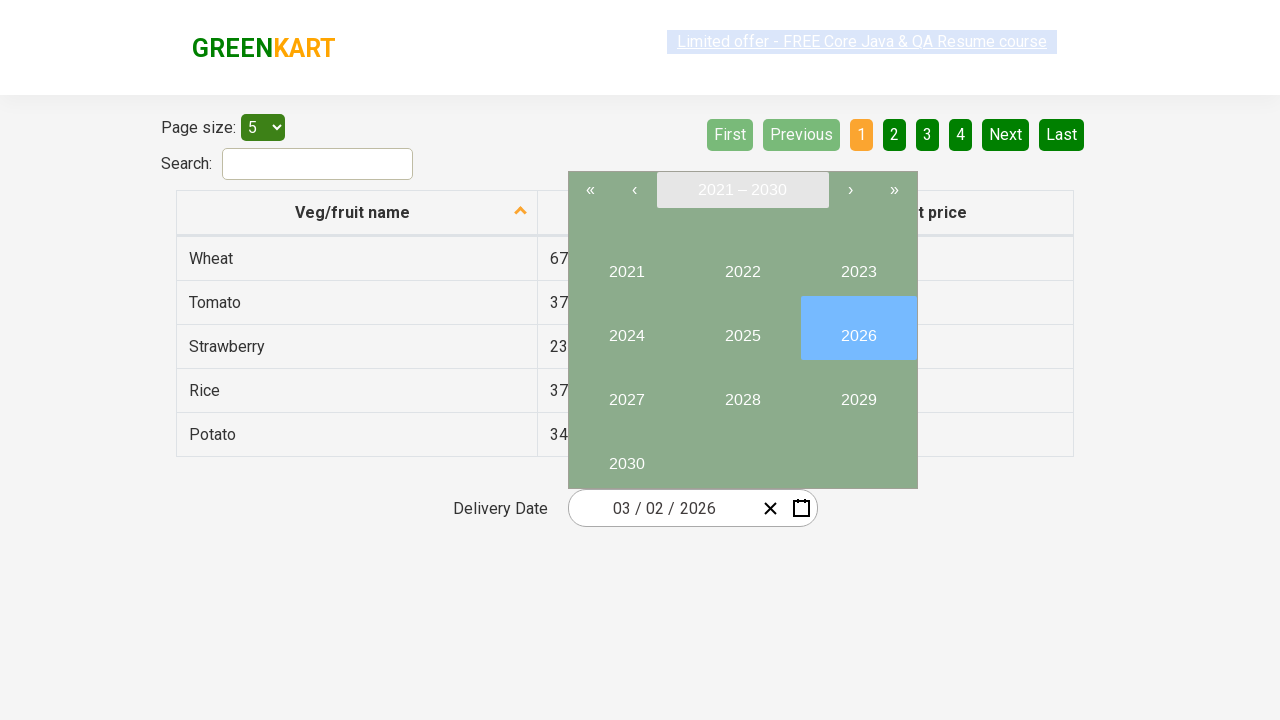

Selected year 2024 at (626, 328) on //button[text()='2024']
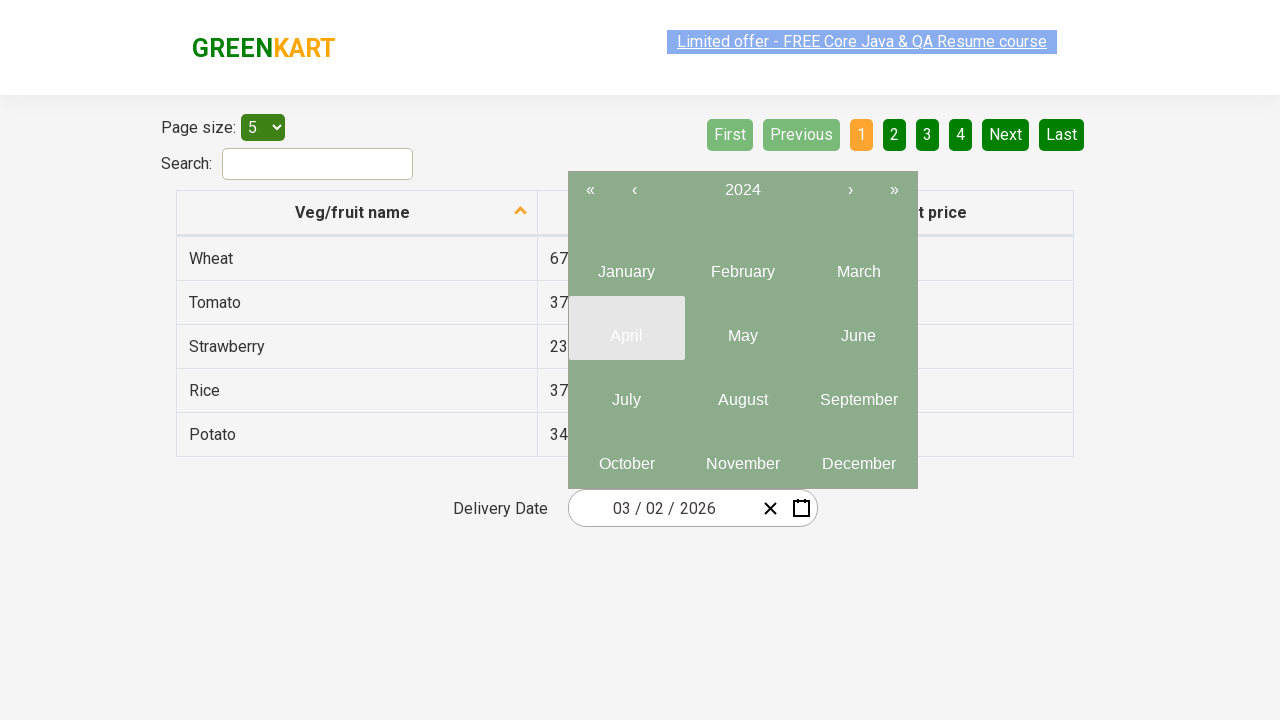

Selected month 9 (September) at (858, 392) on button.react-calendar__tile.react-calendar__year-view__months__month >> nth=8
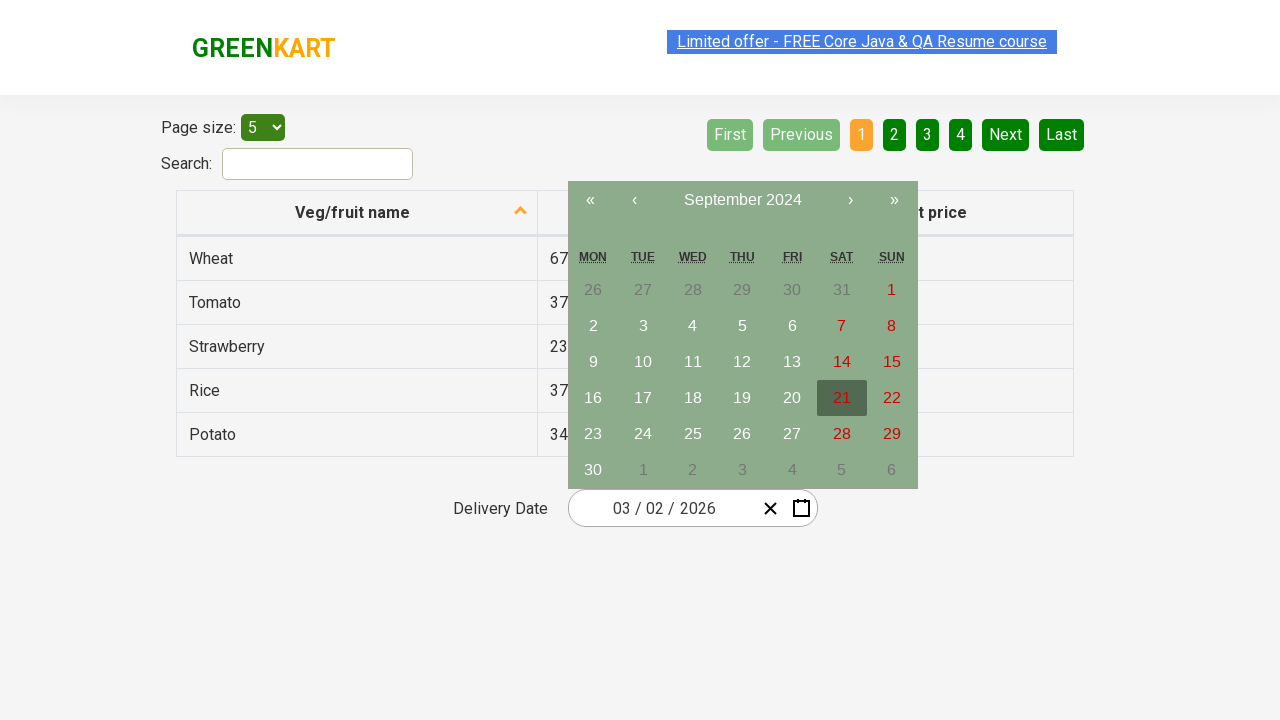

Selected date 24 at (643, 434) on //abbr[text()='24']
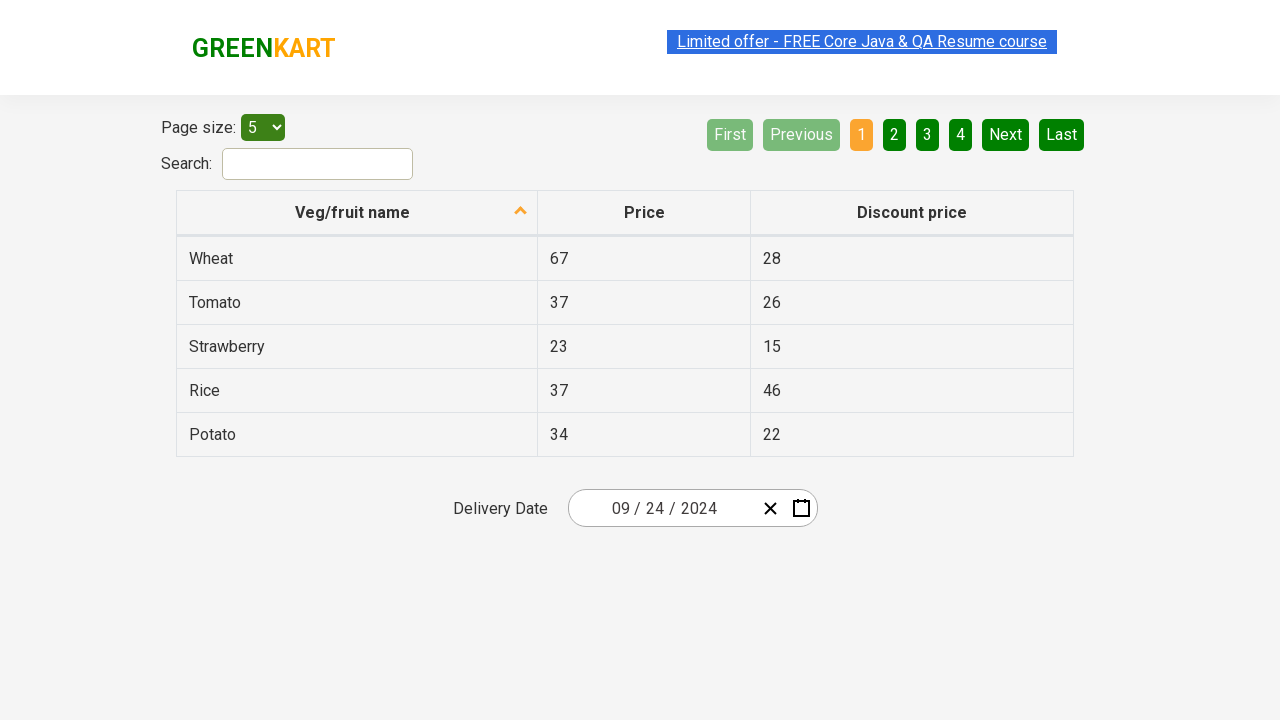

Date inputs updated and ready for verification
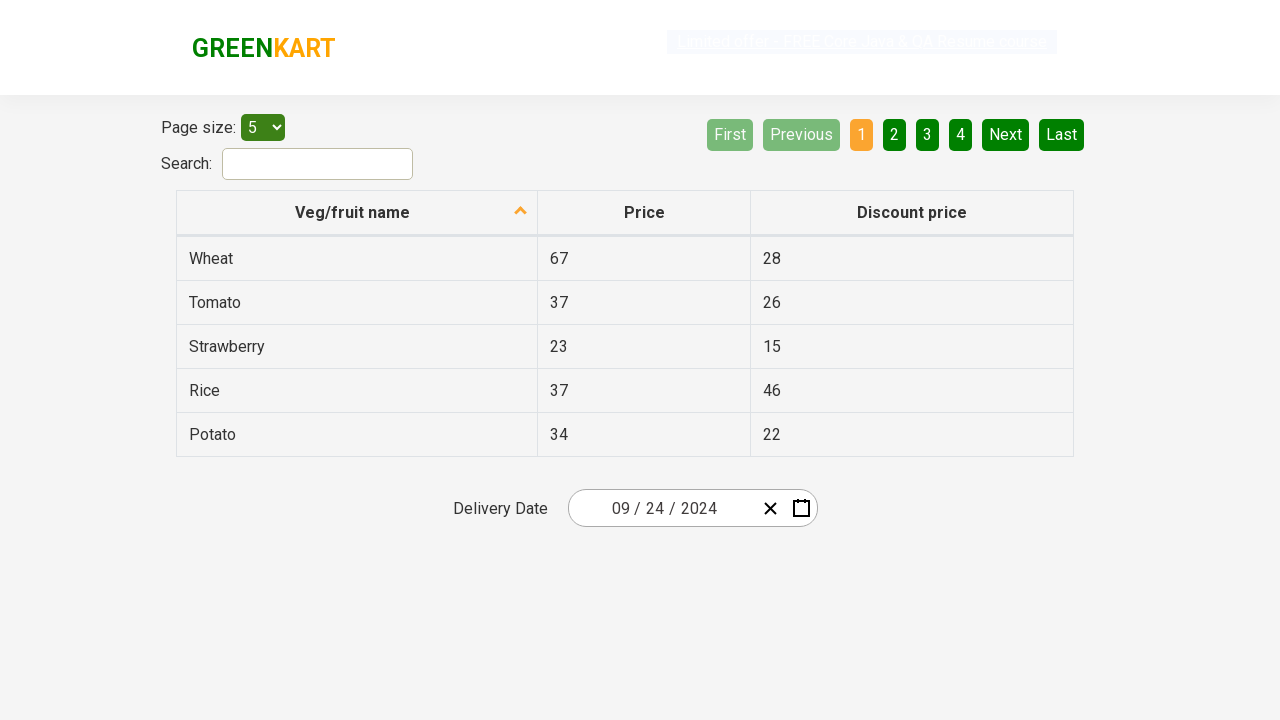

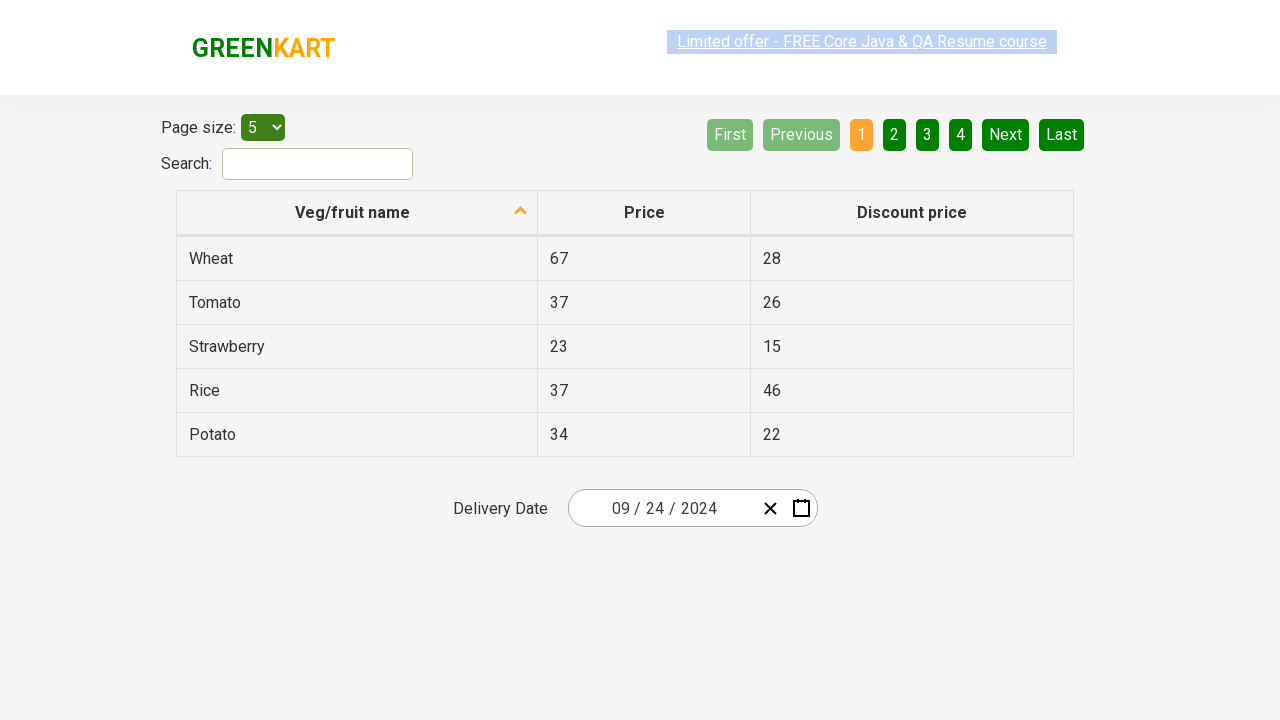